Tests the confirm alert by clicking the confirm button, accepting the alert, and verifying the confirmation result text

Starting URL: https://demoqa.com/

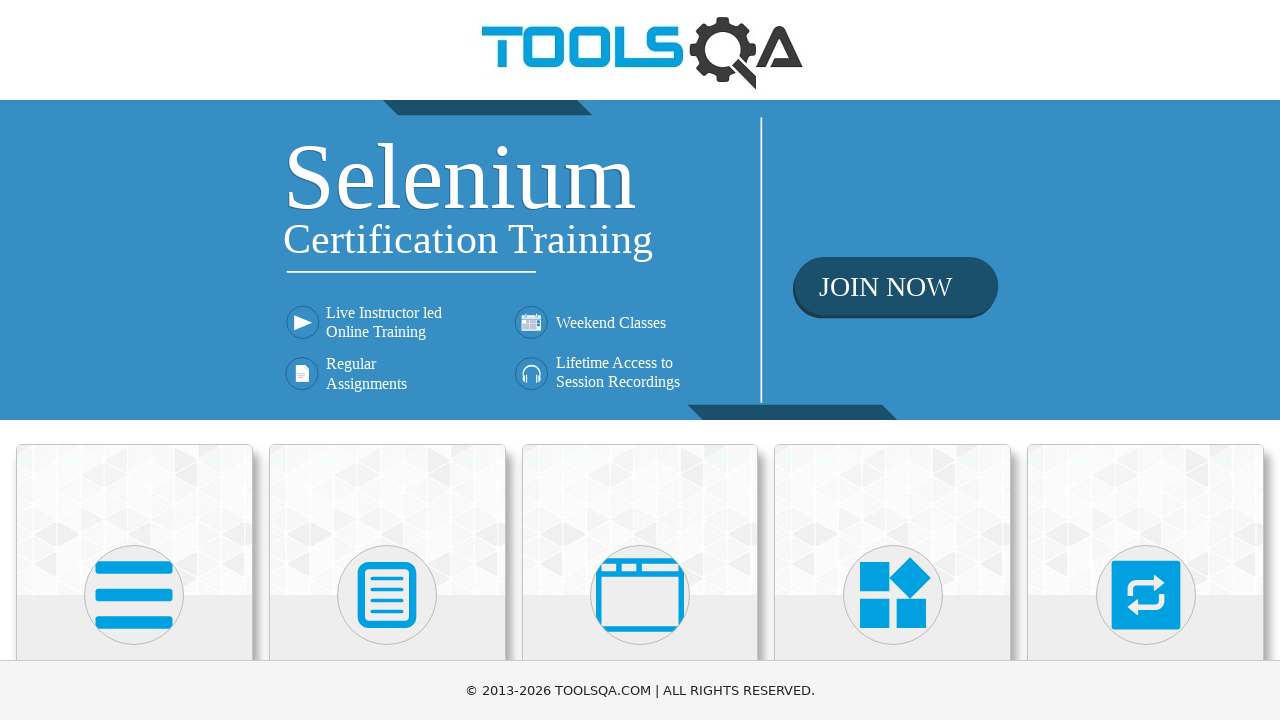

Scrolled down to view alert cards
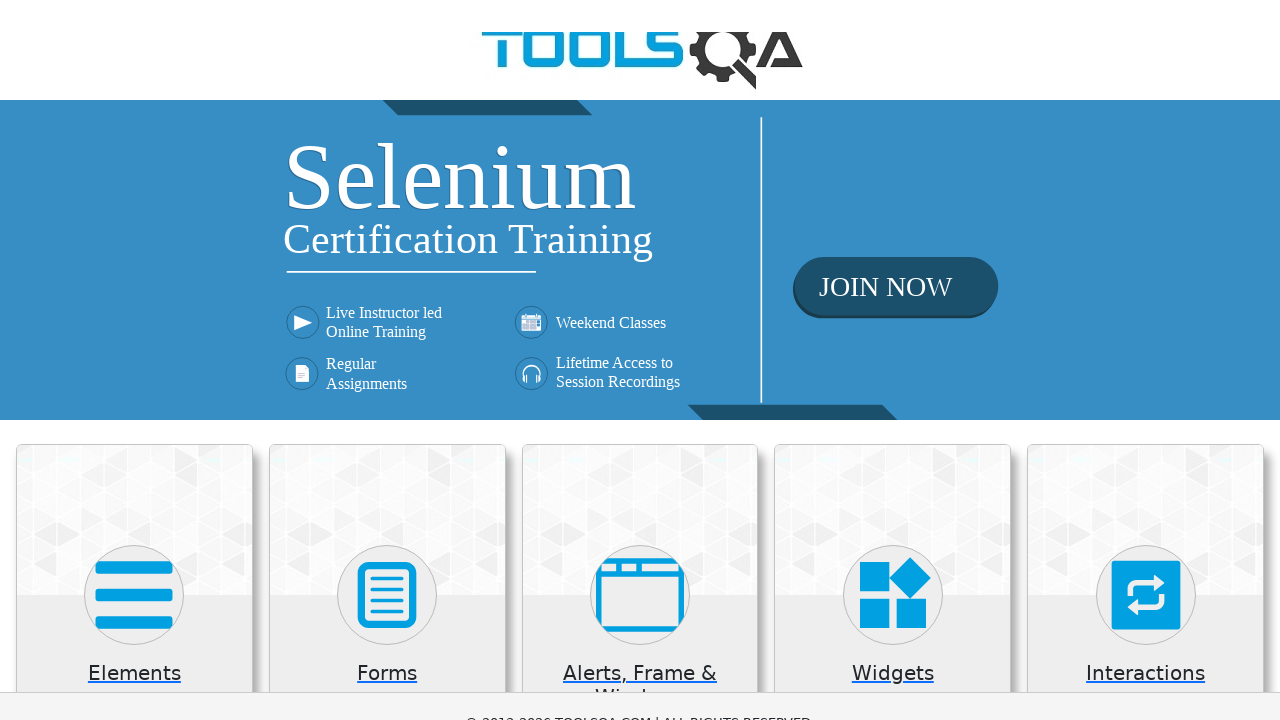

Clicked on 'Alerts, Frame & Windows' card at (640, 185) on xpath=//h5[text()='Alerts, Frame & Windows']
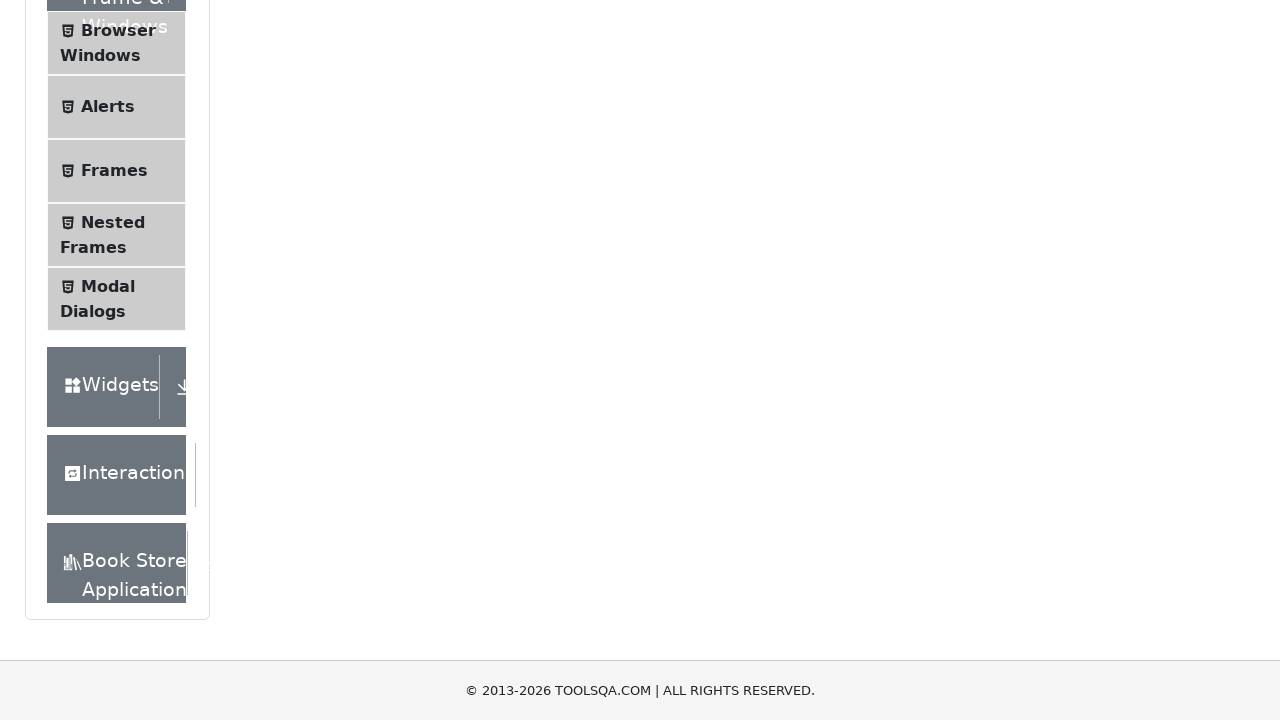

Clicked on 'Alerts' in the side menu at (108, 107) on xpath=//span[text()='Alerts']
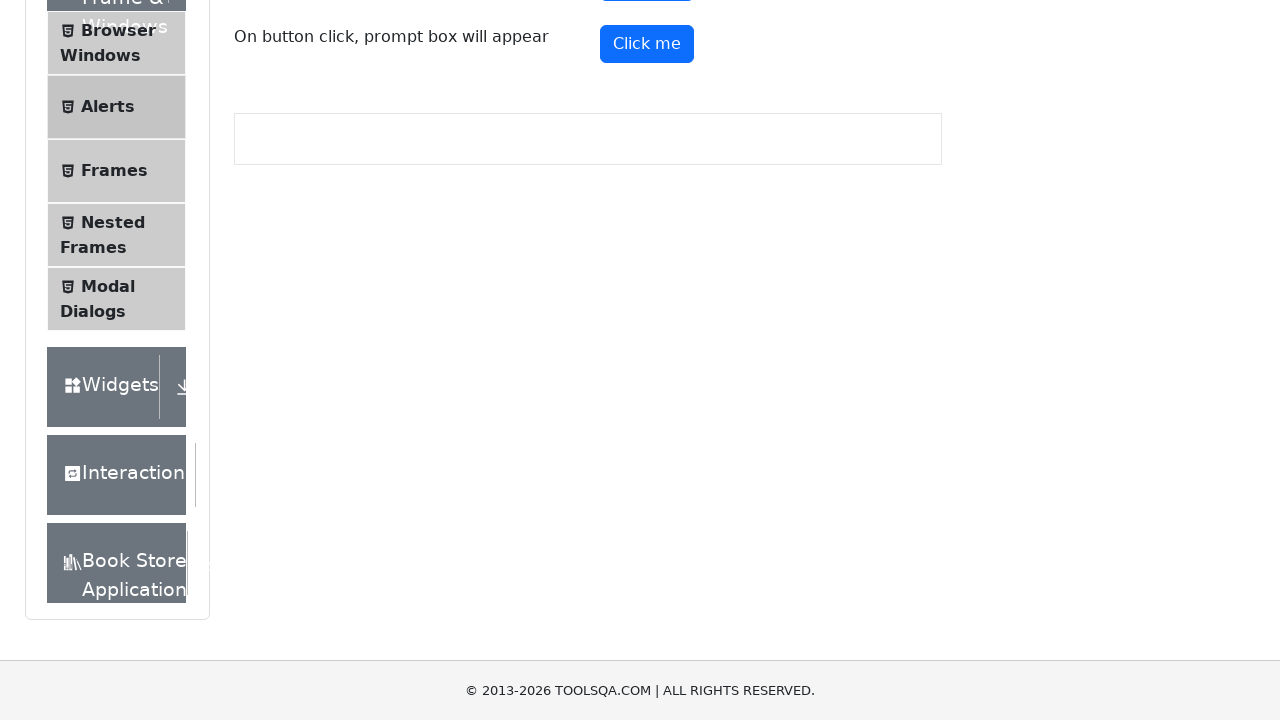

Set up dialog handler to accept confirm dialogs
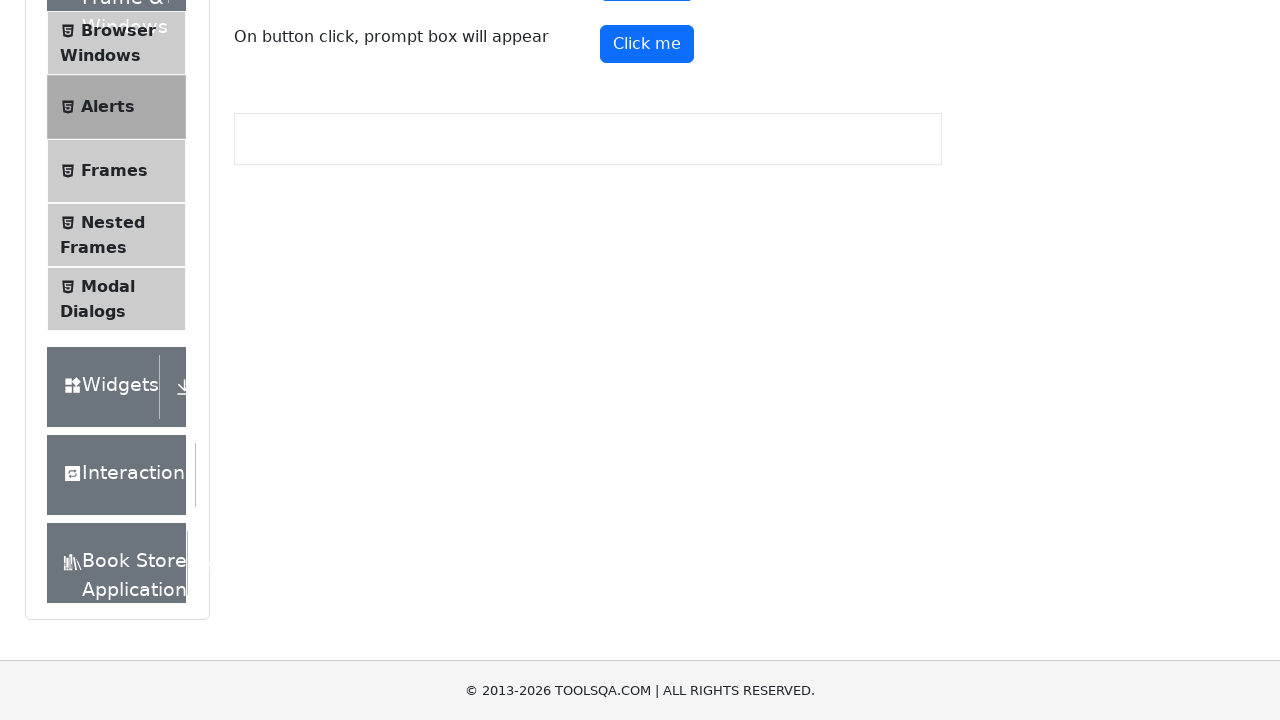

Clicked the confirm button to trigger alert at (647, 19) on #confirmButton
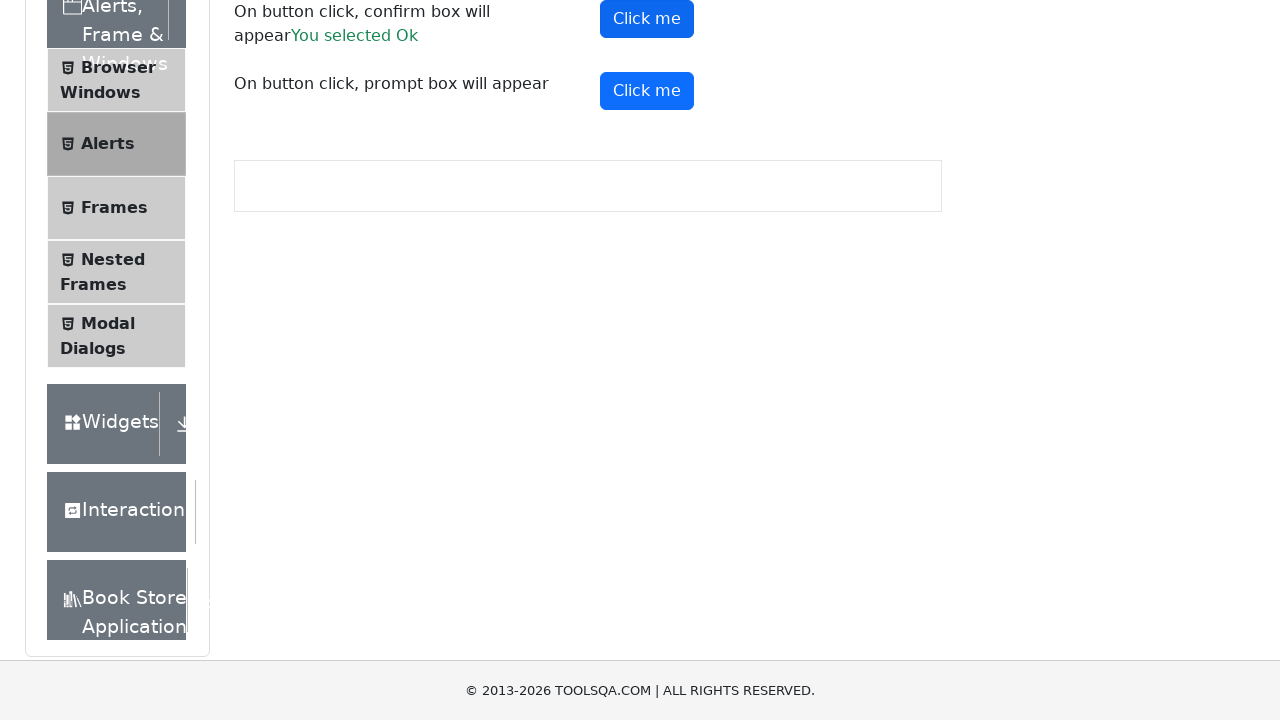

Waited for dialog to be processed
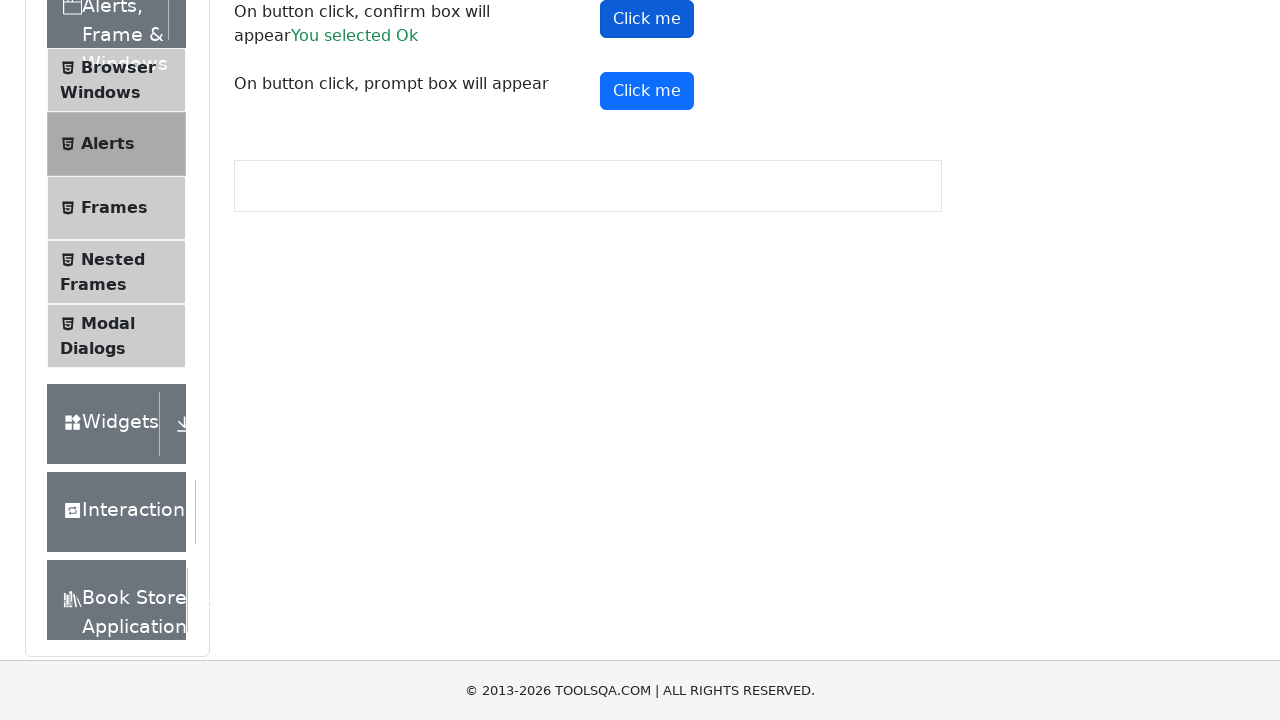

Confirmed result text element appeared
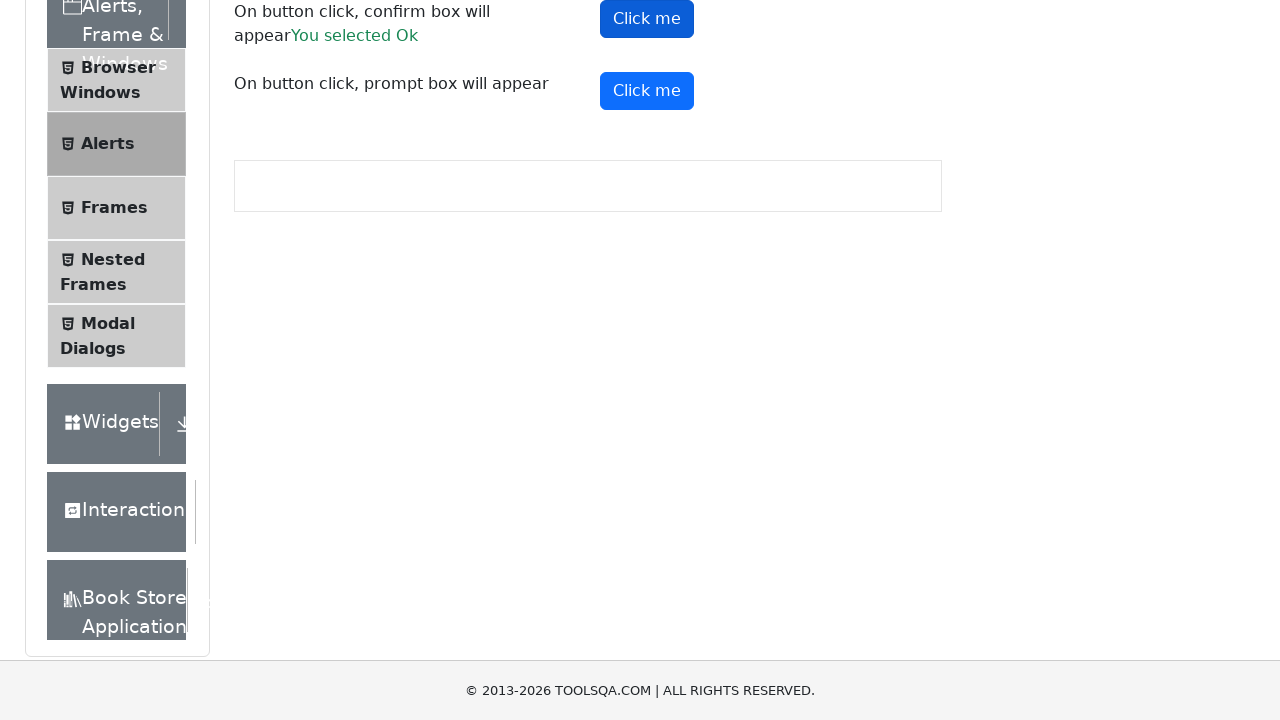

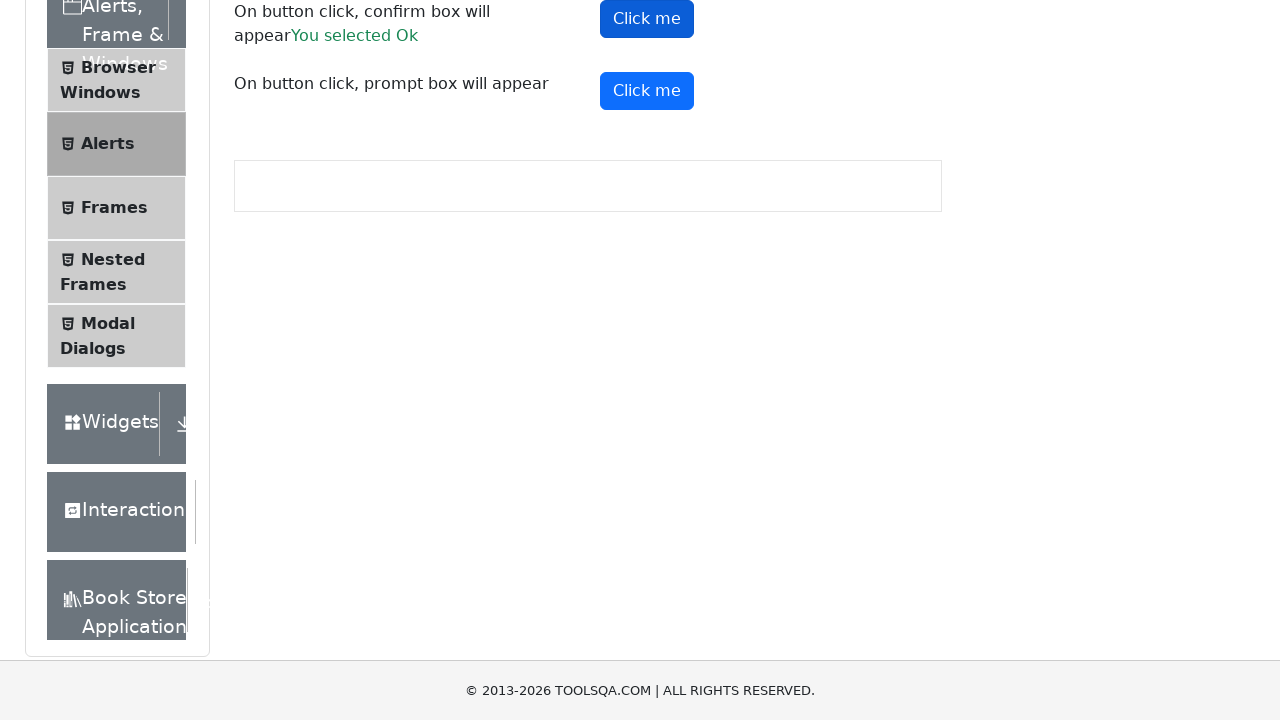